Tests the forgot password flow by navigating to the forgot password page, entering an email address, and submitting the form

Starting URL: http://the-internet.herokuapp.com

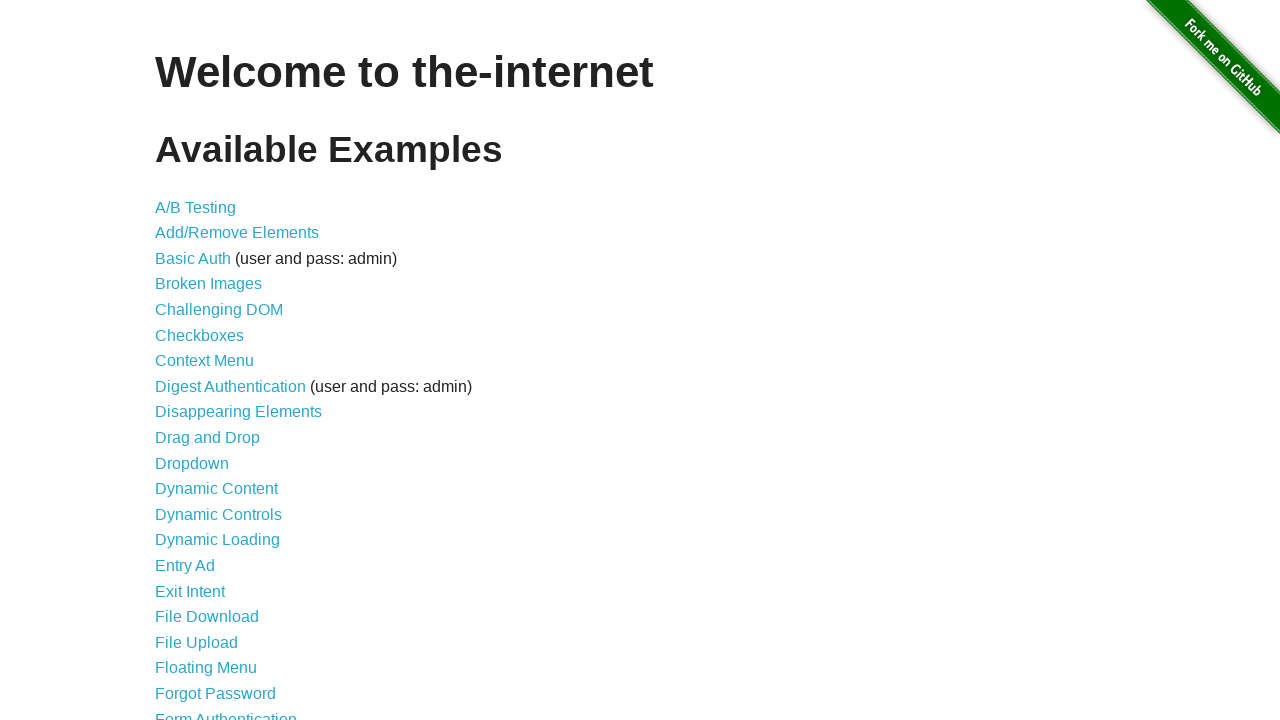

Clicked on Forgot Password link at (216, 693) on text=Forgot Password
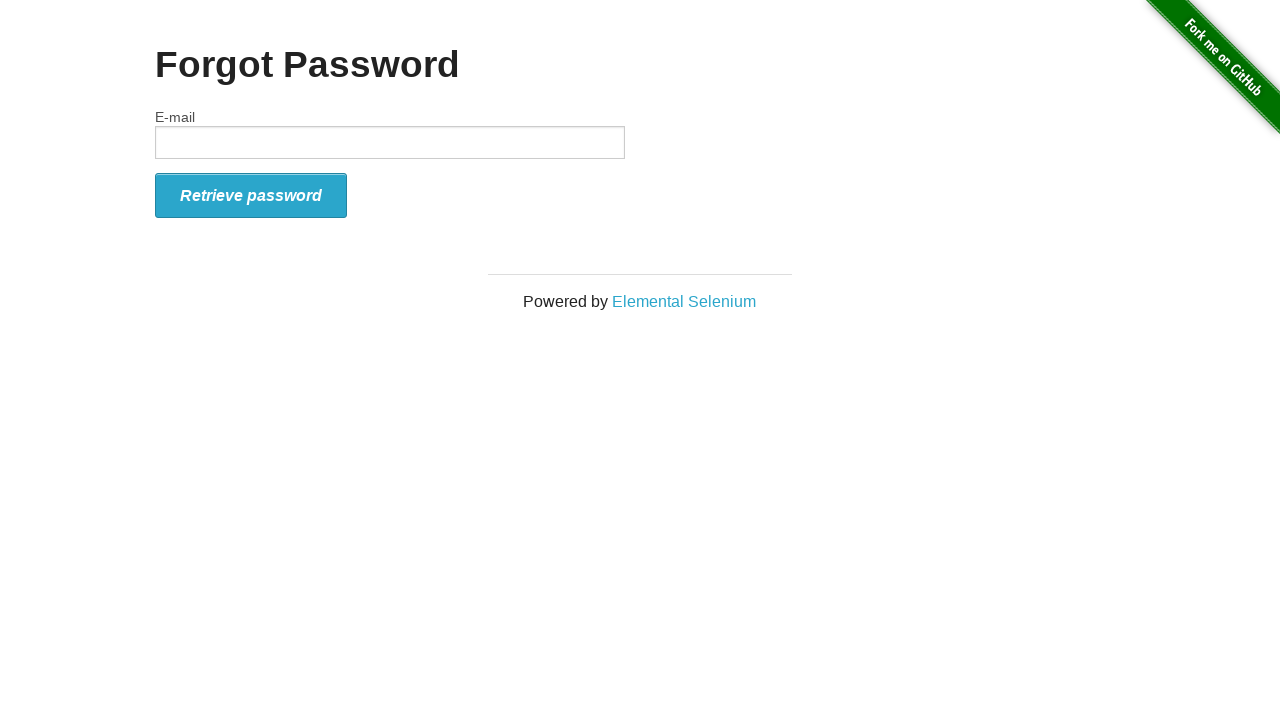

Filled email field with 'test.user456@example.com' on input[type='text']
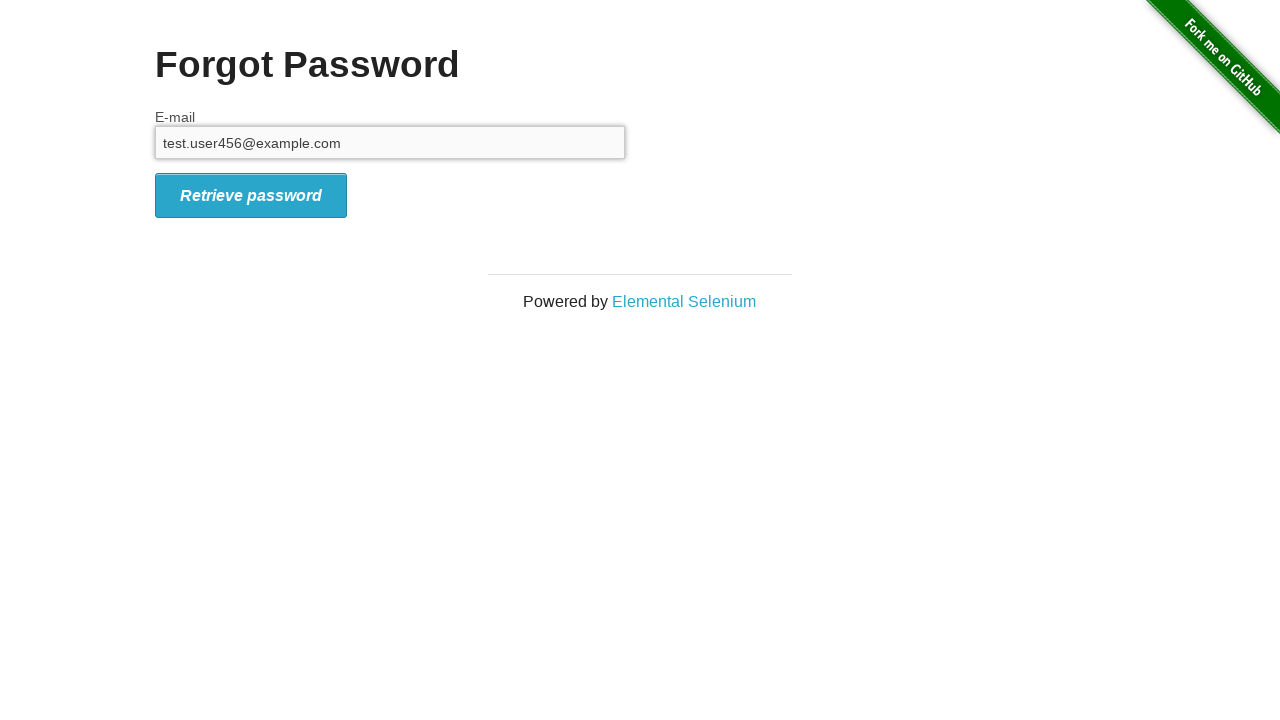

Clicked submit button to submit forgot password form at (251, 195) on #form_submit
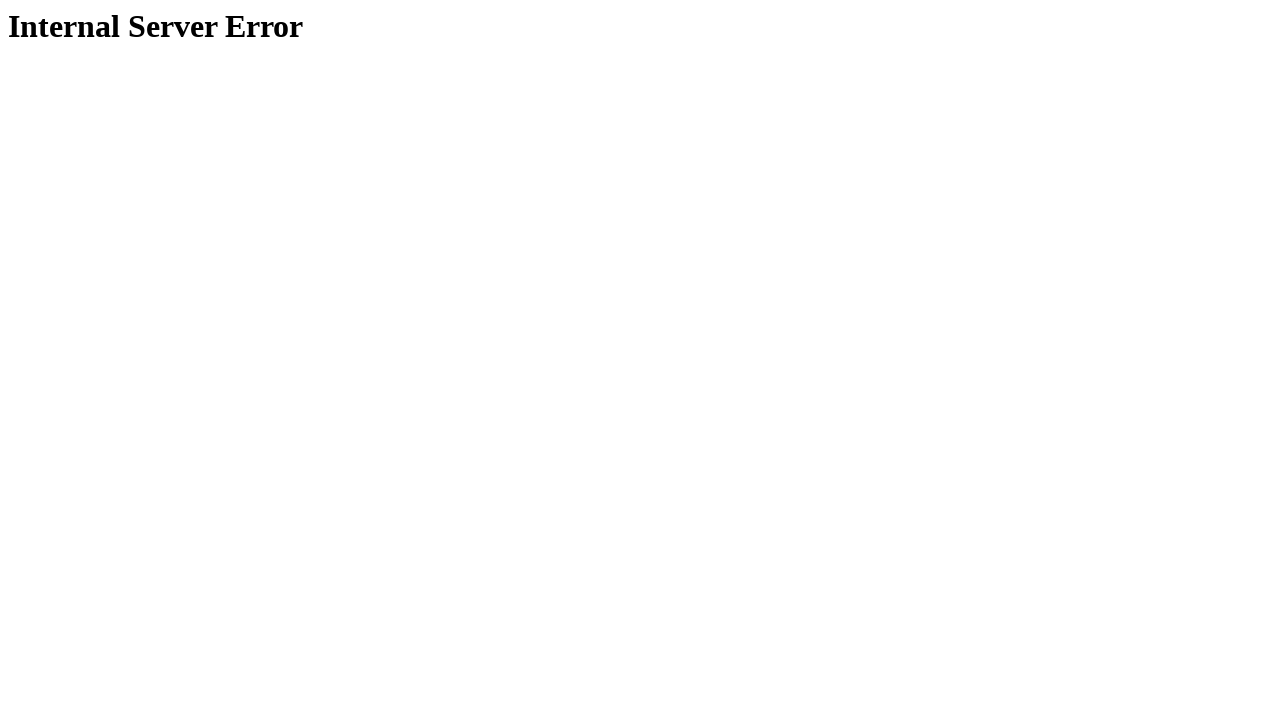

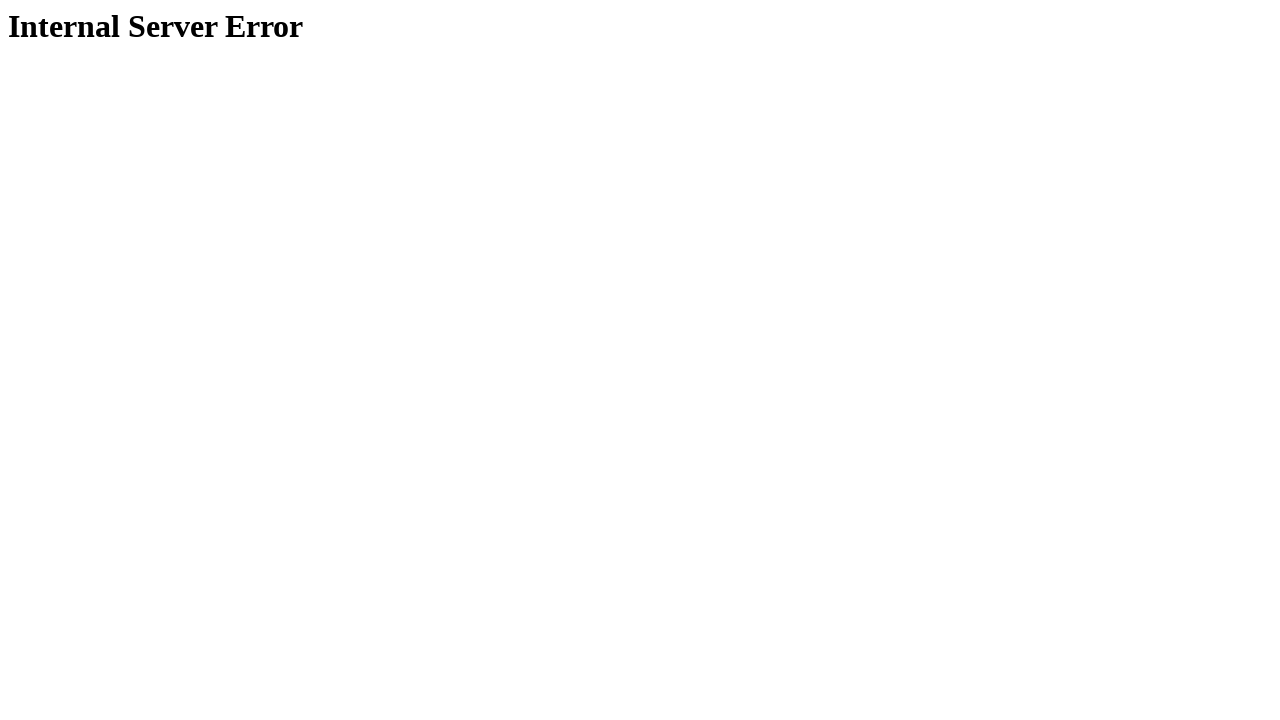